Tests the search functionality on Prozorro (Ukrainian public procurement platform) by entering a search query and verifying that search results are displayed

Starting URL: https://prozorro.gov.ua/en

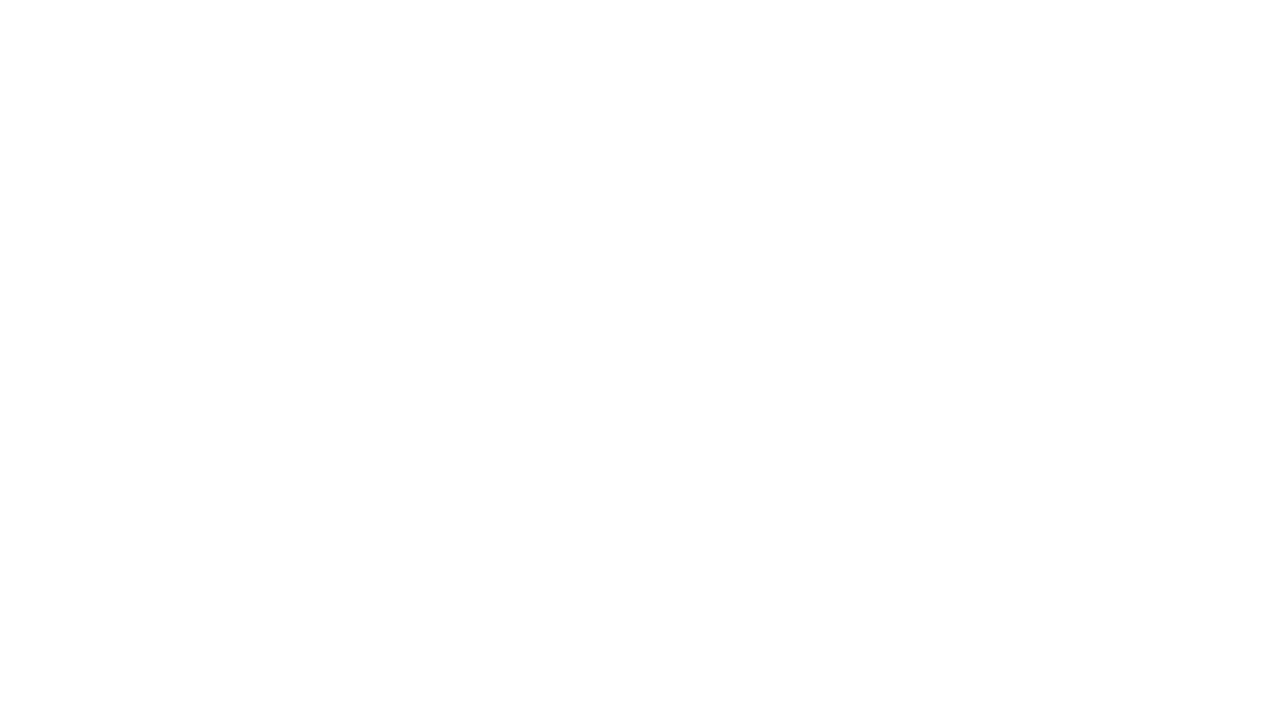

Filled search input with query 'Вікно' on input.search-text__input
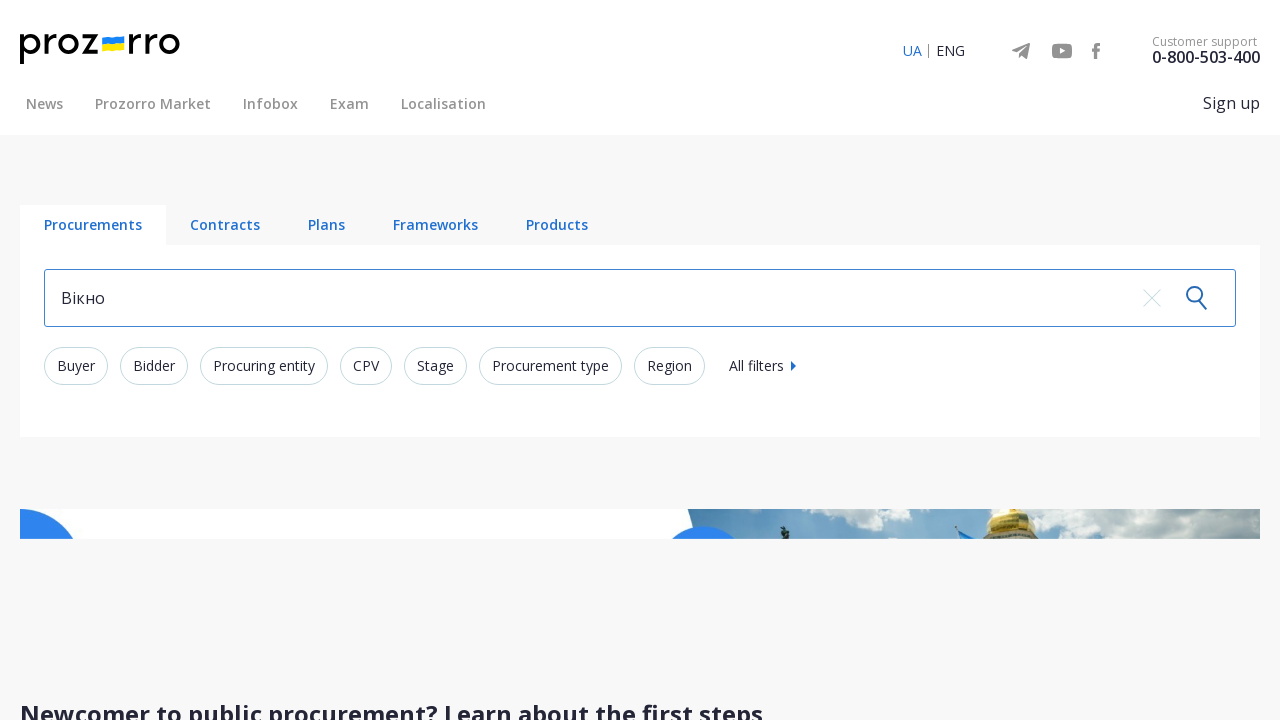

Pressed Enter to submit search query on input.search-text__input
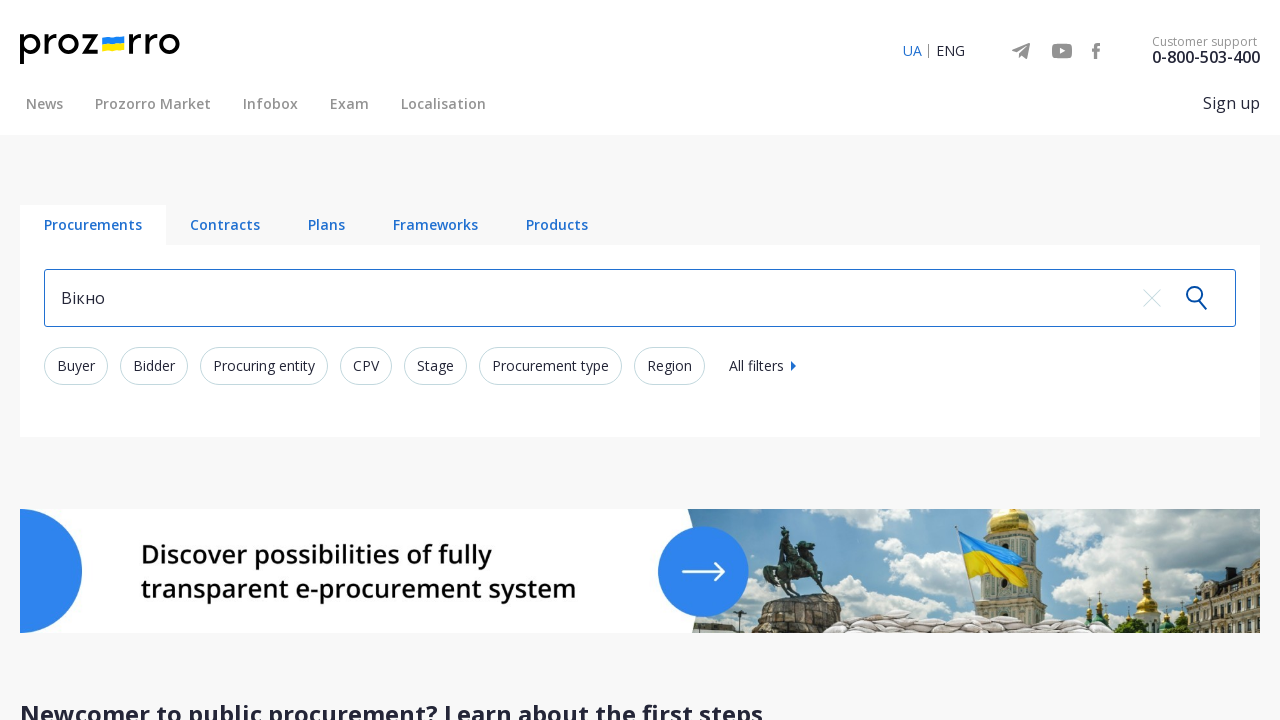

Search results loaded and displayed on Prozorro platform
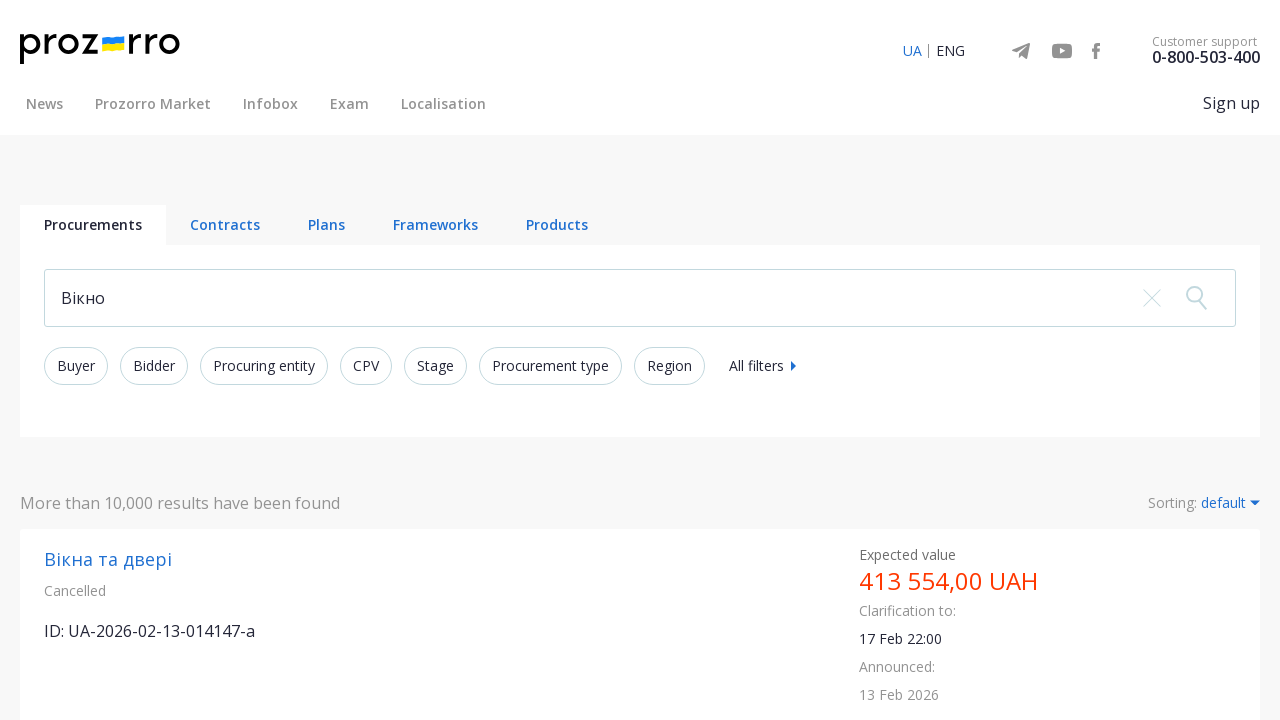

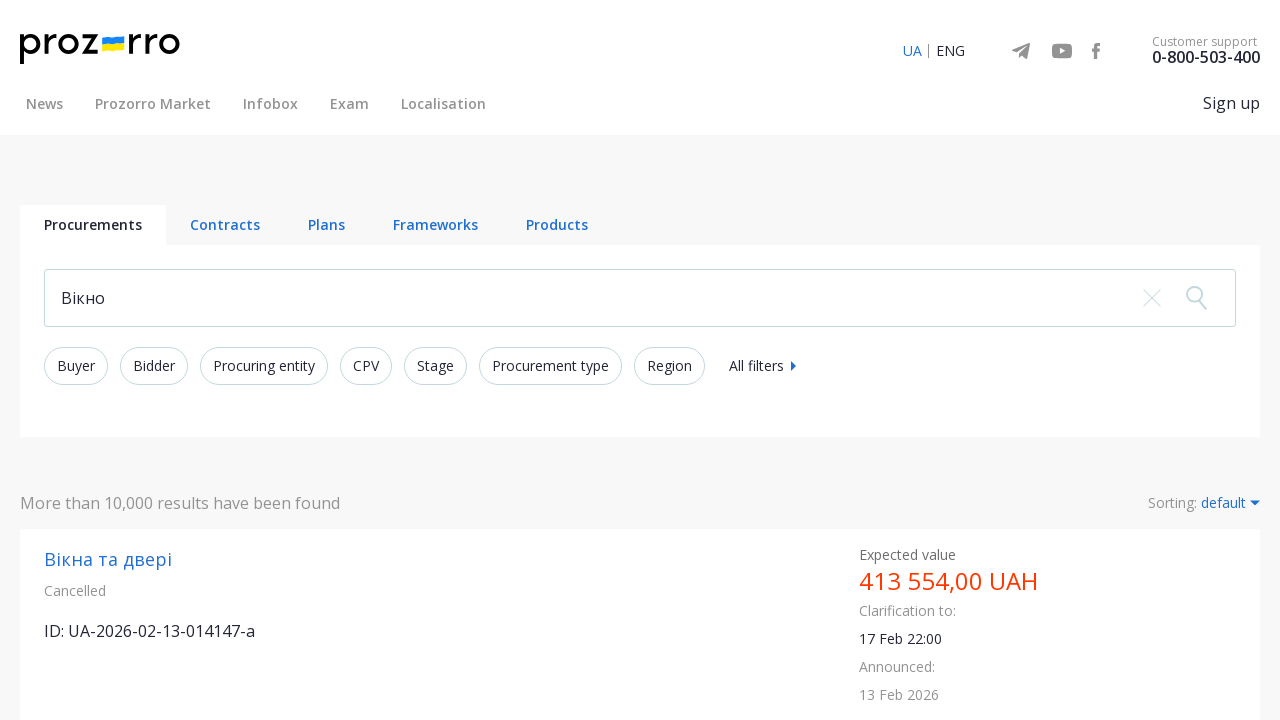